Tests tooltip functionality by hovering over an age input field and verifying the tooltip text appears

Starting URL: https://seleniumui.moderntester.pl/tooltip.php#

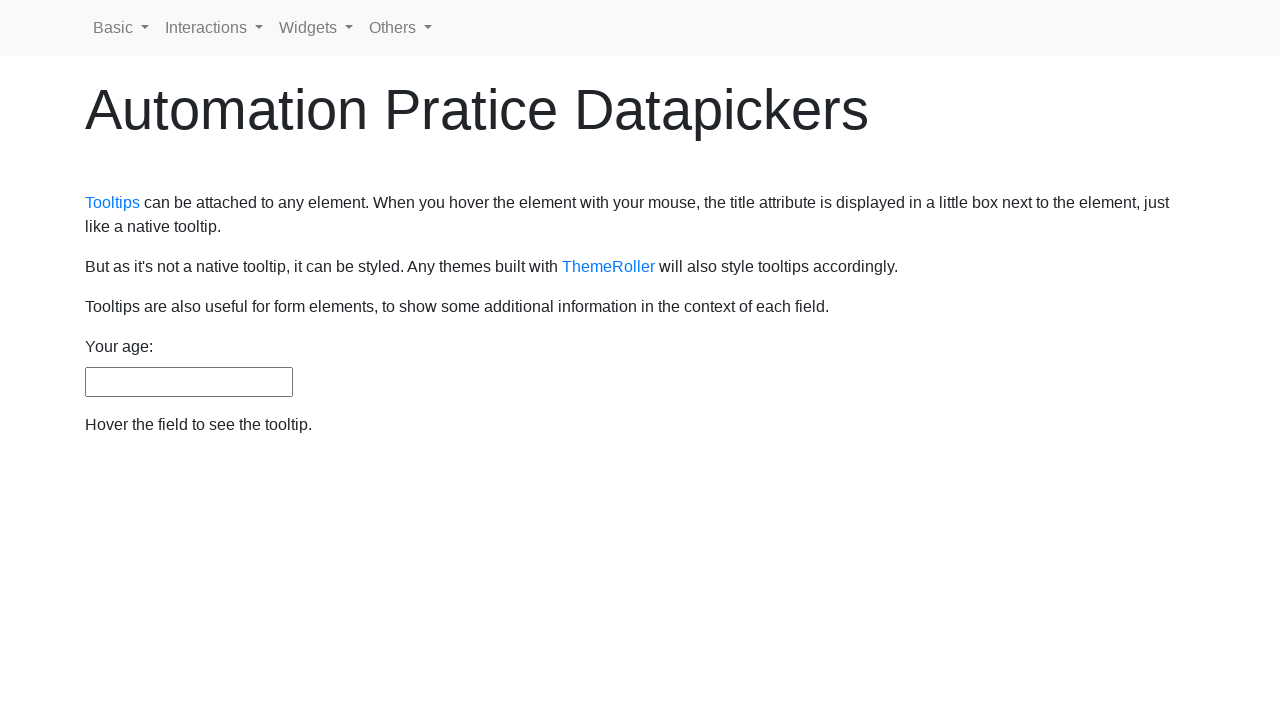

Hovered over age input field to trigger tooltip at (189, 382) on #age
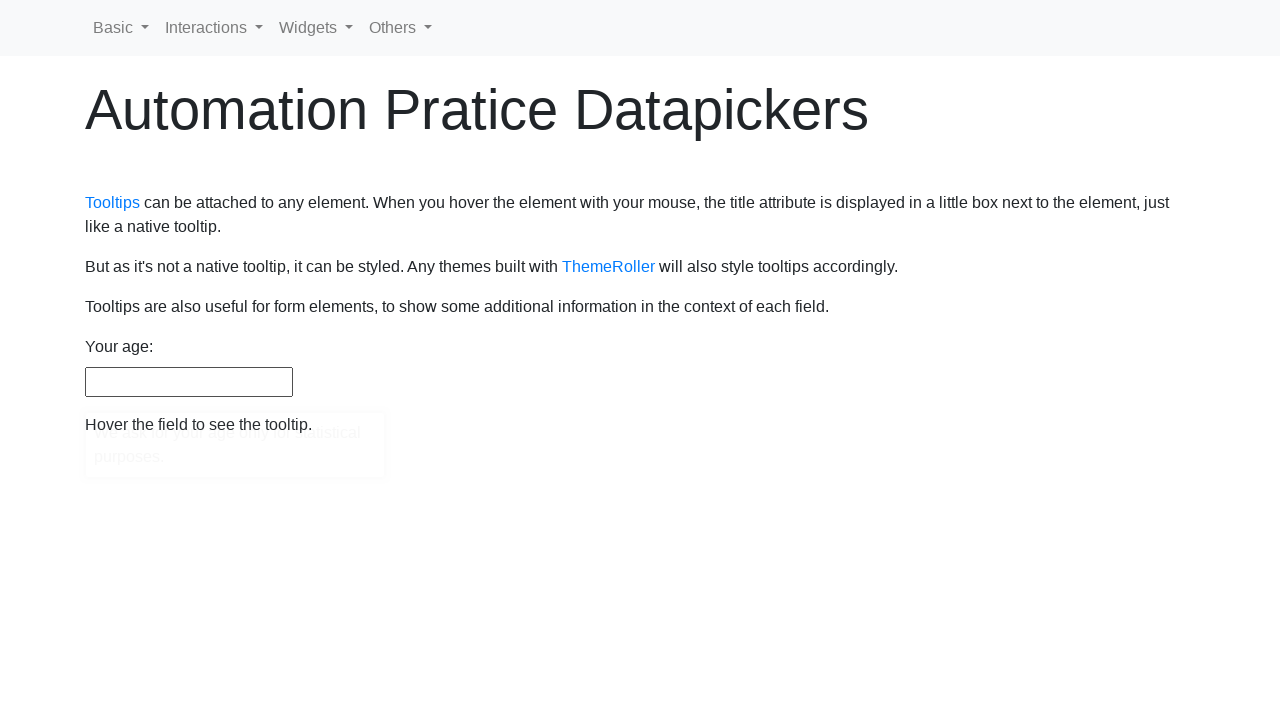

Tooltip element appeared on page
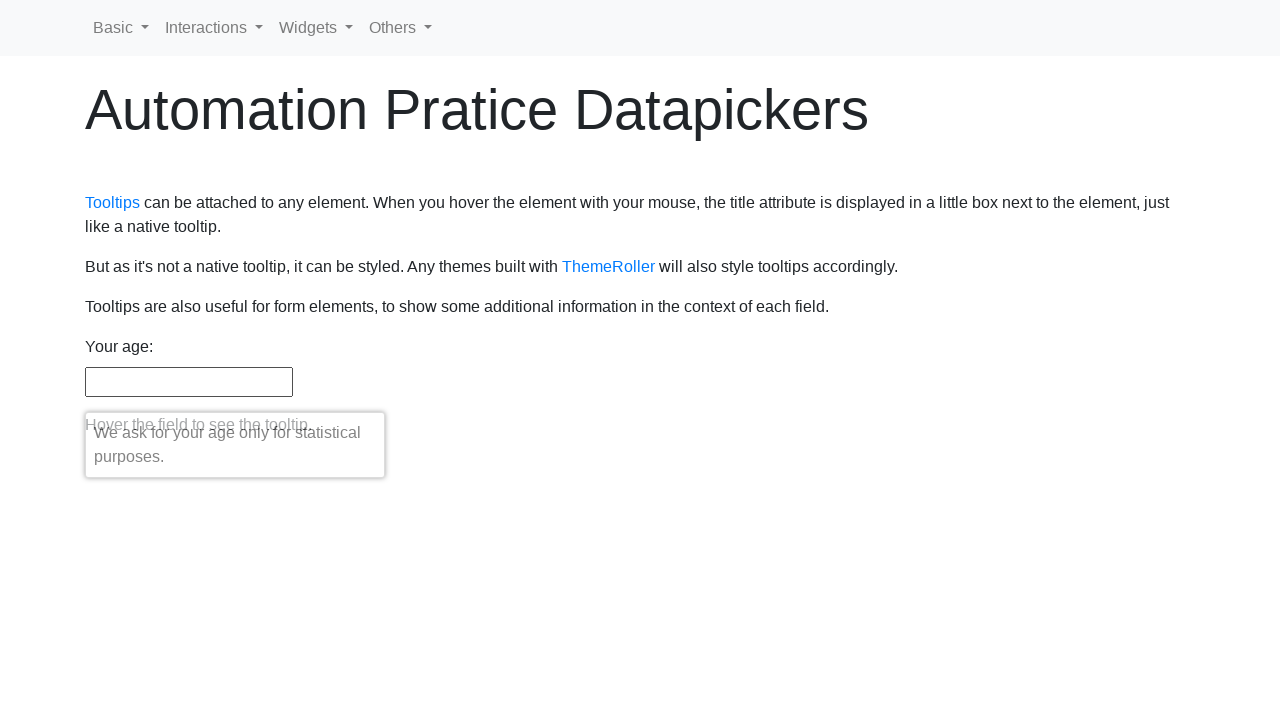

Located tooltip element
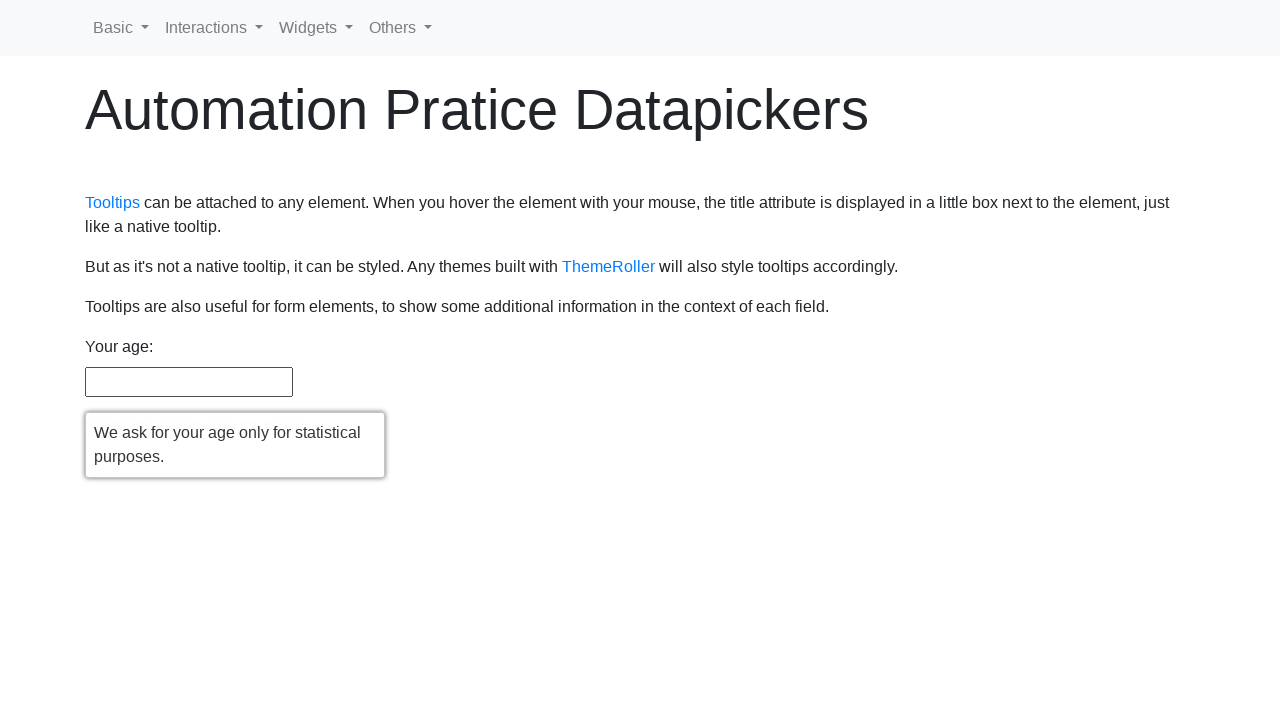

Verified tooltip text matches expected message: 'We ask for your age only for statistical purposes.'
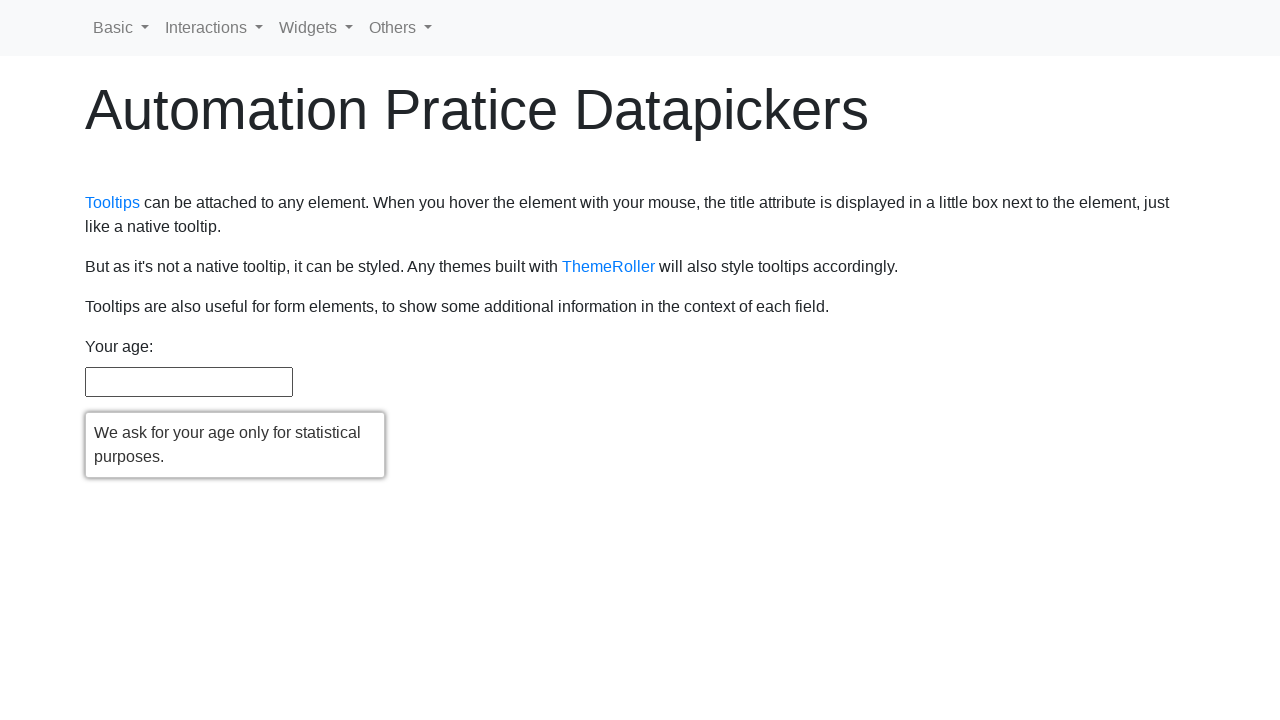

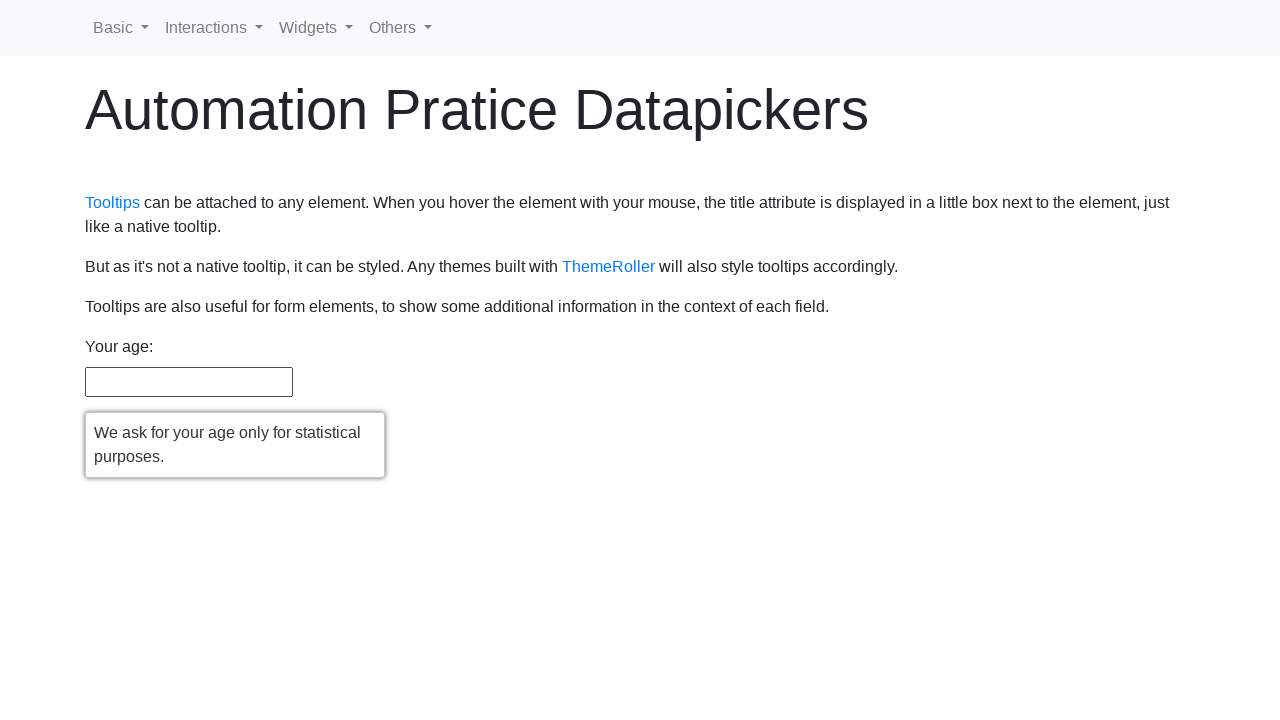